Tests dropdown interaction by clicking a dropdown button and then clicking on a Flipkart link from the dropdown menu

Starting URL: https://omayo.blogspot.com/

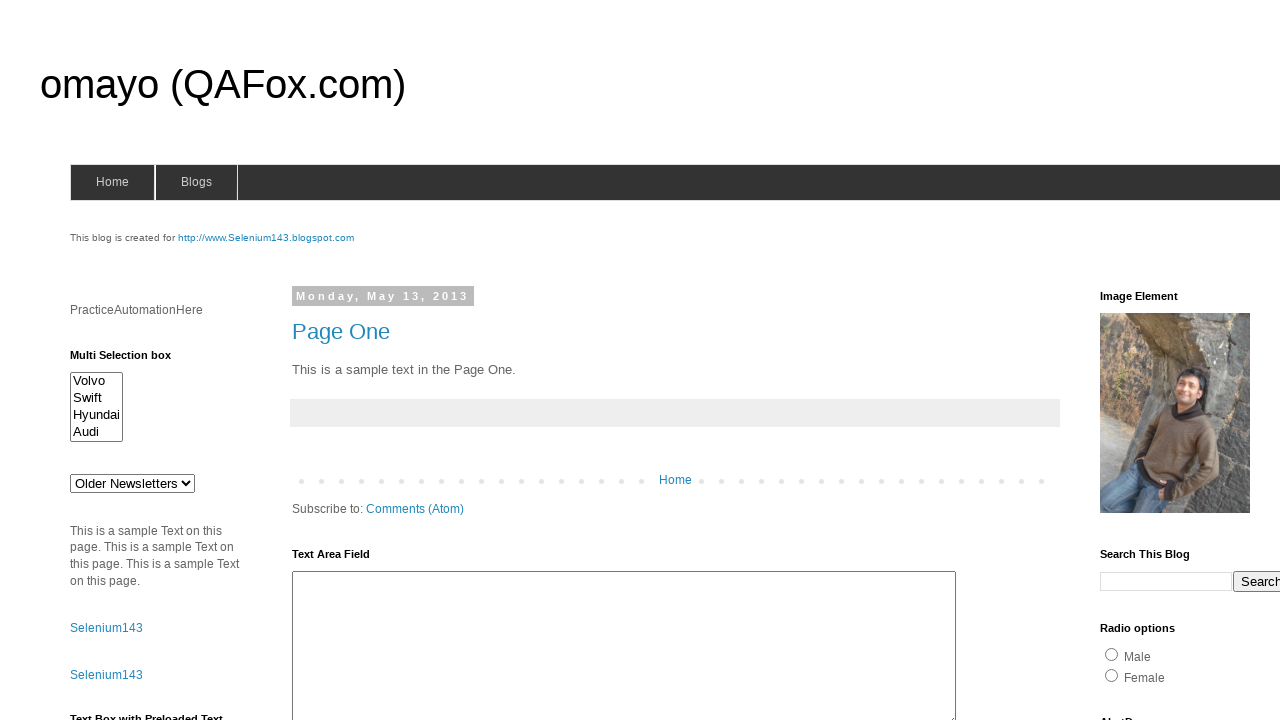

Clicked dropdown button to open dropdown menu at (1227, 360) on .dropbtn
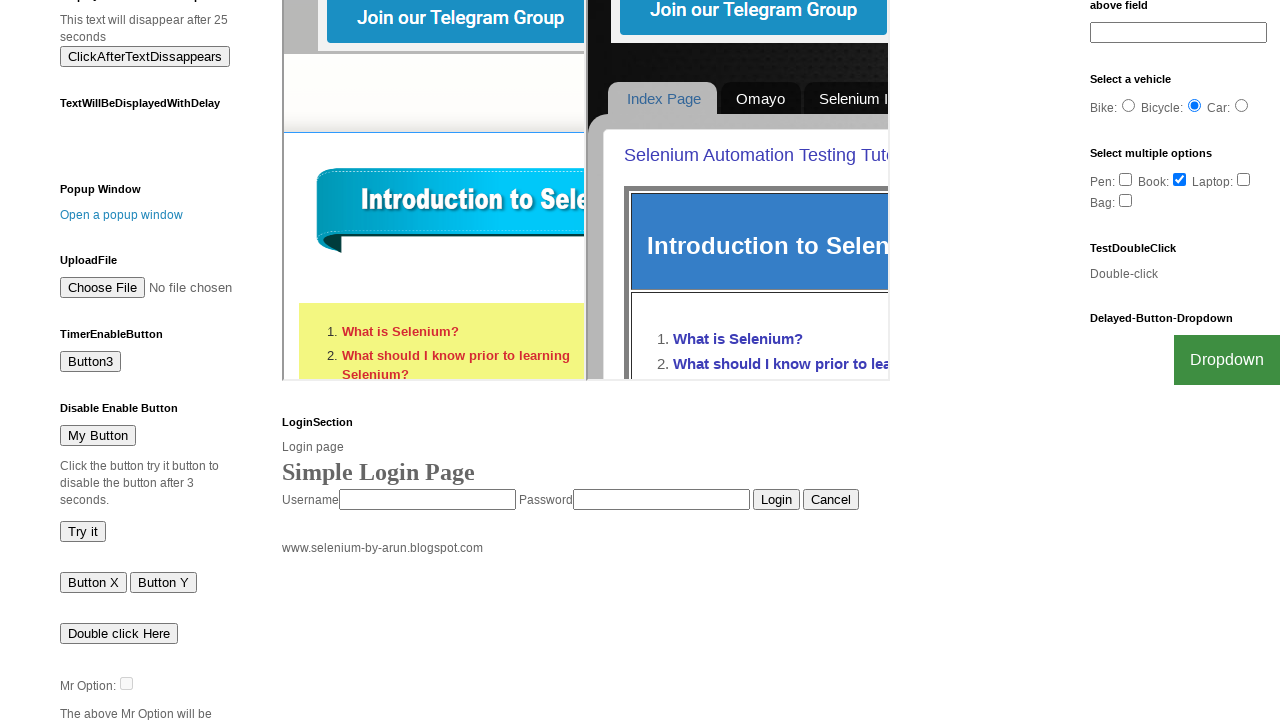

Waited for dropdown animation to complete
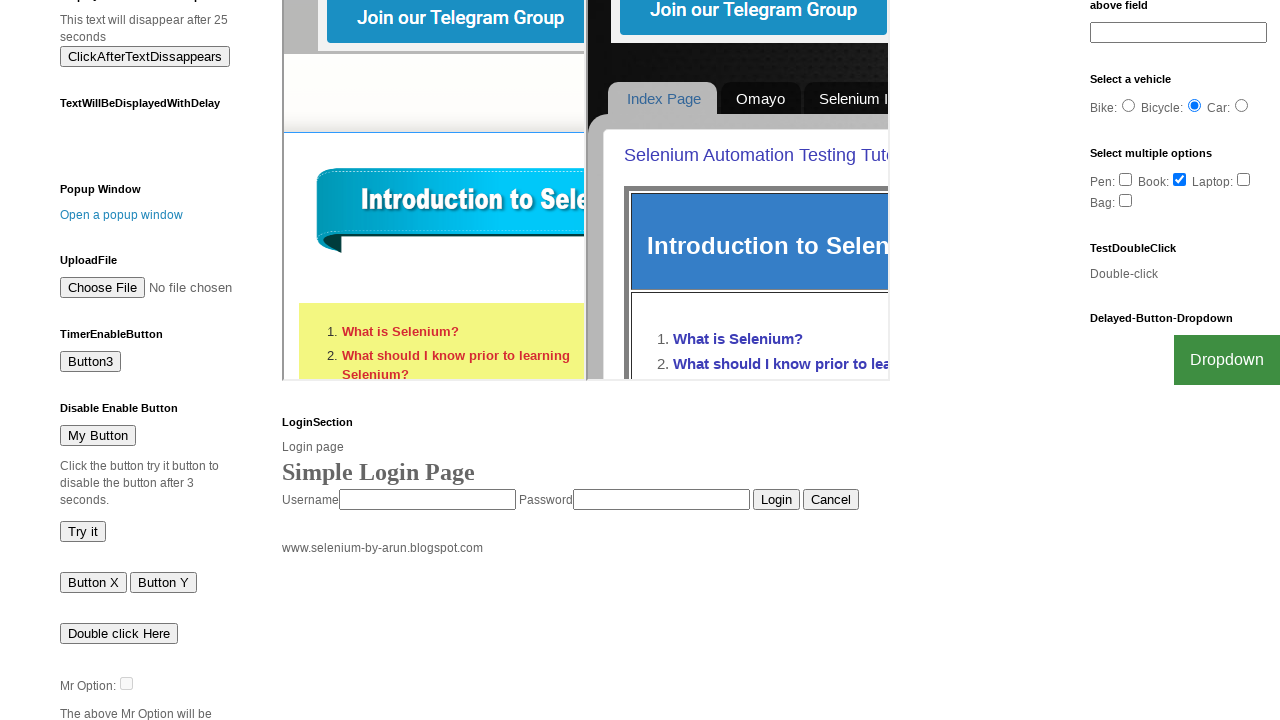

Clicked Flipkart link from dropdown menu at (1130, 179) on text=Flipkart
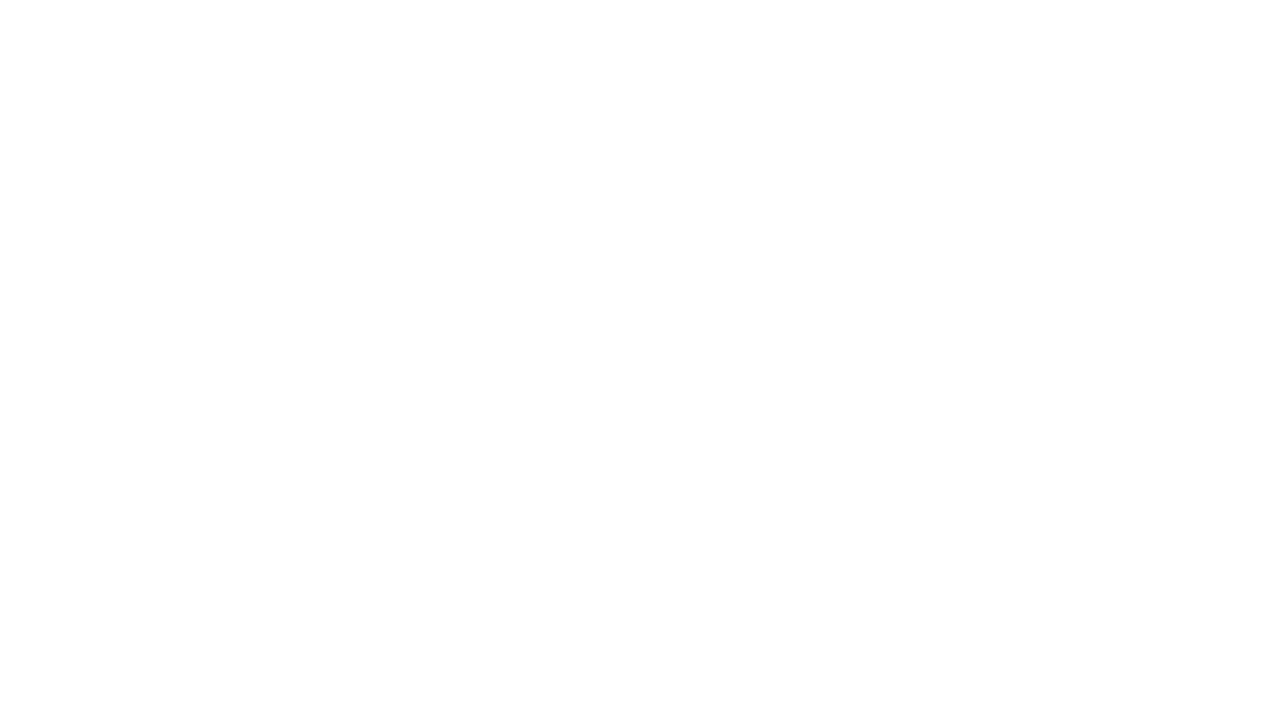

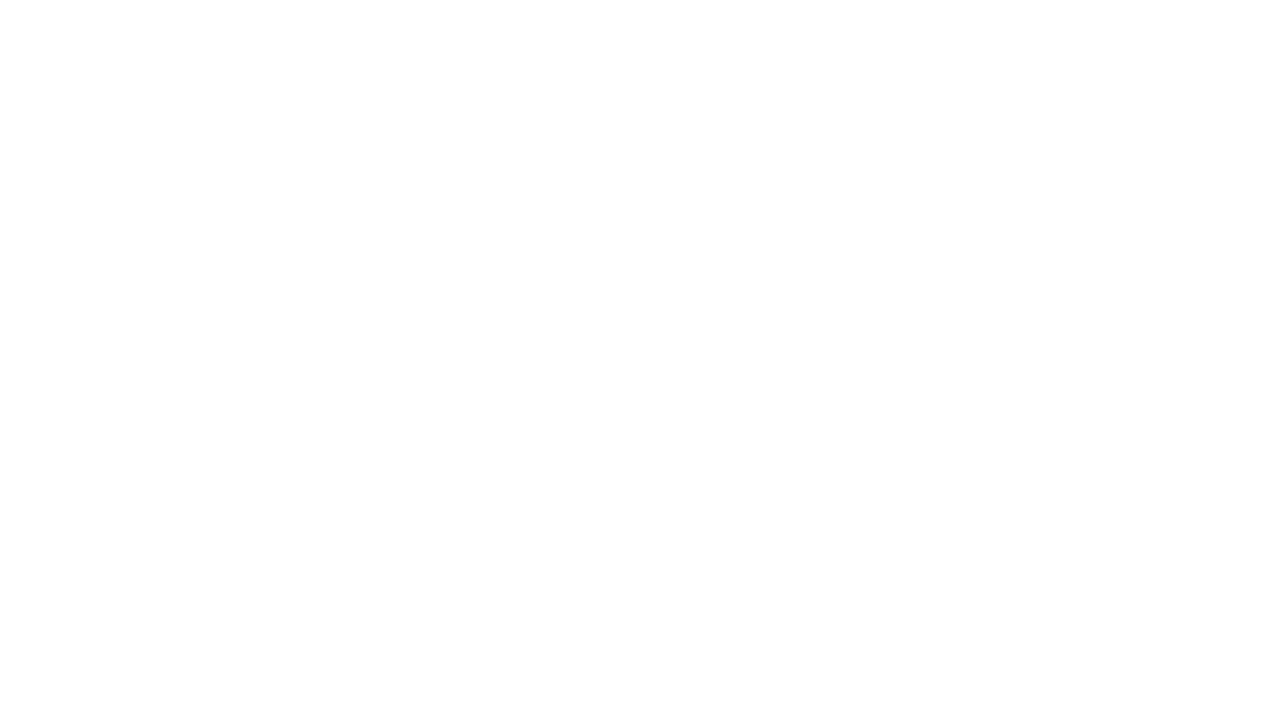